Tests an automation practice form by filling in three different fields: a number input, a textarea, and selecting a radio button option

Starting URL: http://app.cloudqa.io/home/AutomationPracticeForm

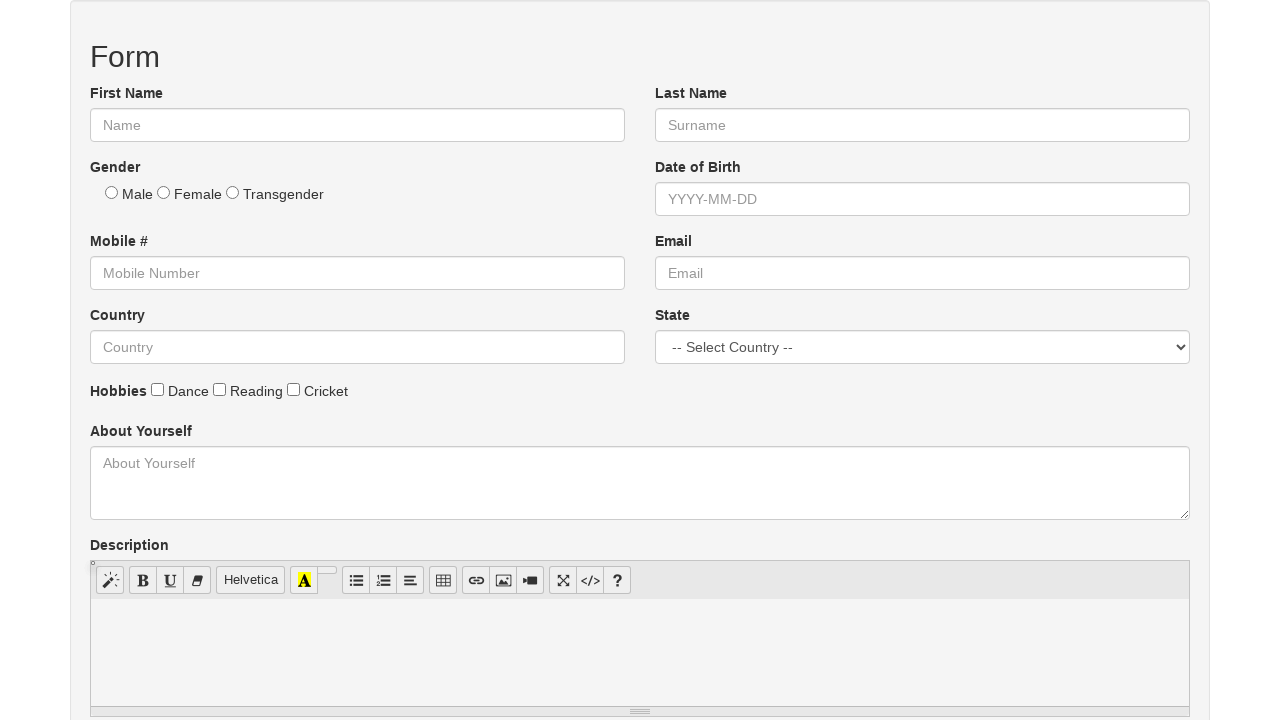

Waited for form to load
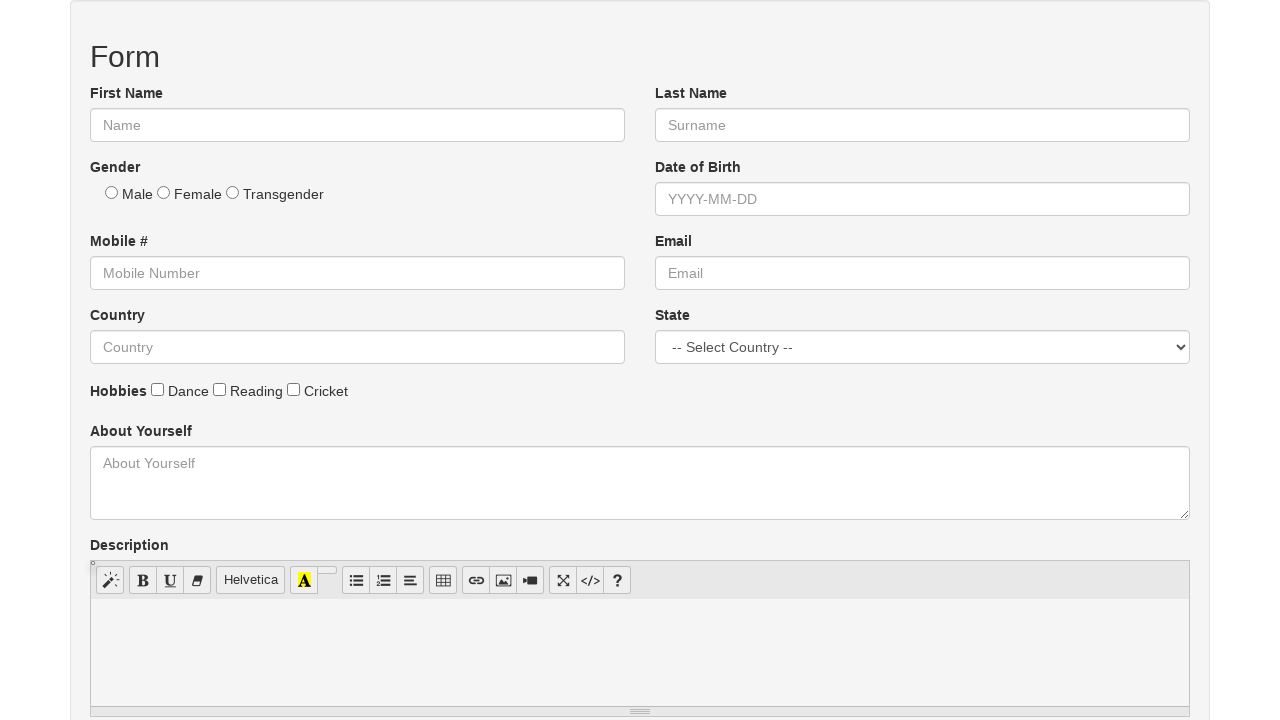

Filled number input field with '8546795221' on input[type='number'] >> nth=0
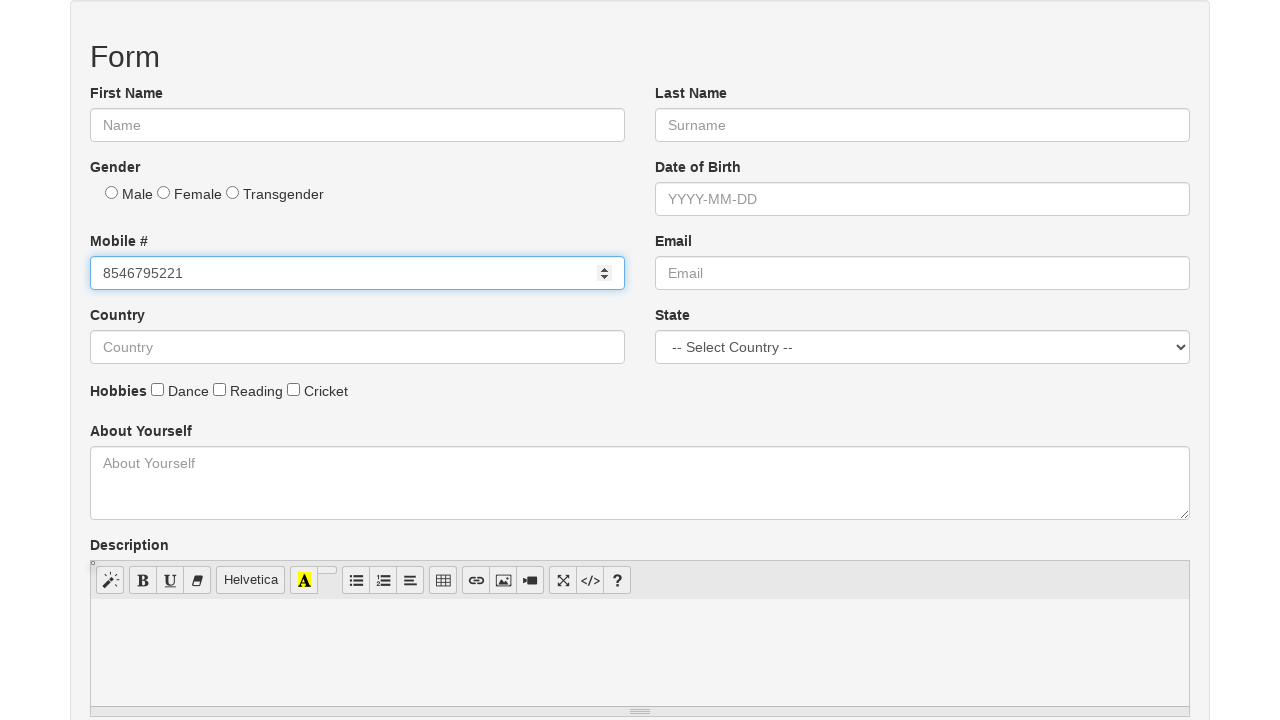

Filled textarea field with 'About Yourself - I am John Smith and I am a software engineer' on textarea >> nth=0
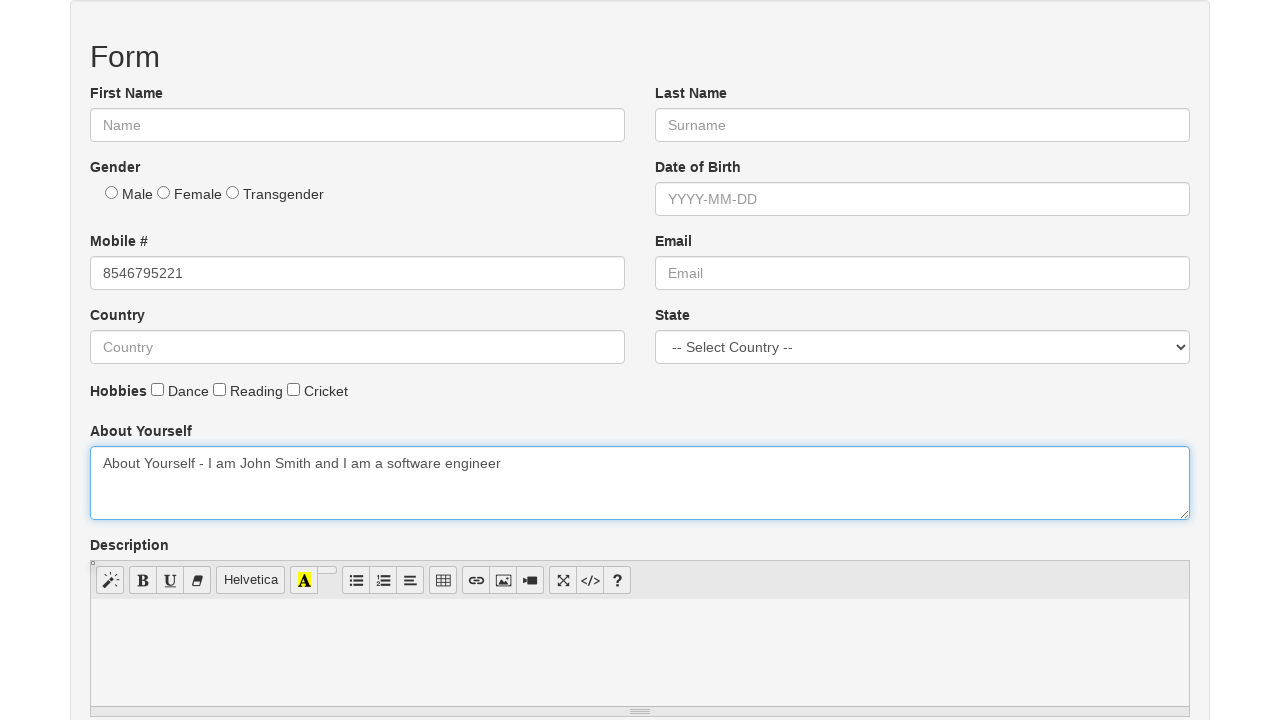

Selected Female radio button option at (164, 192) on input[type='radio'][value='Female']
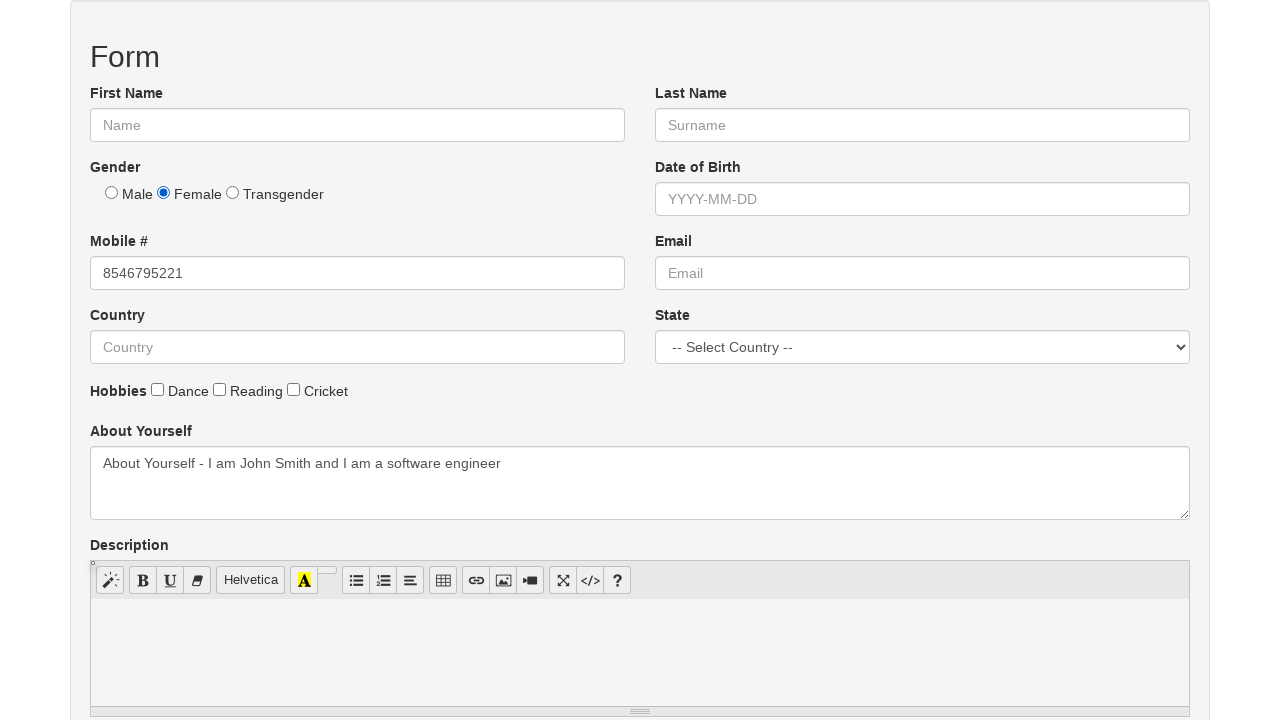

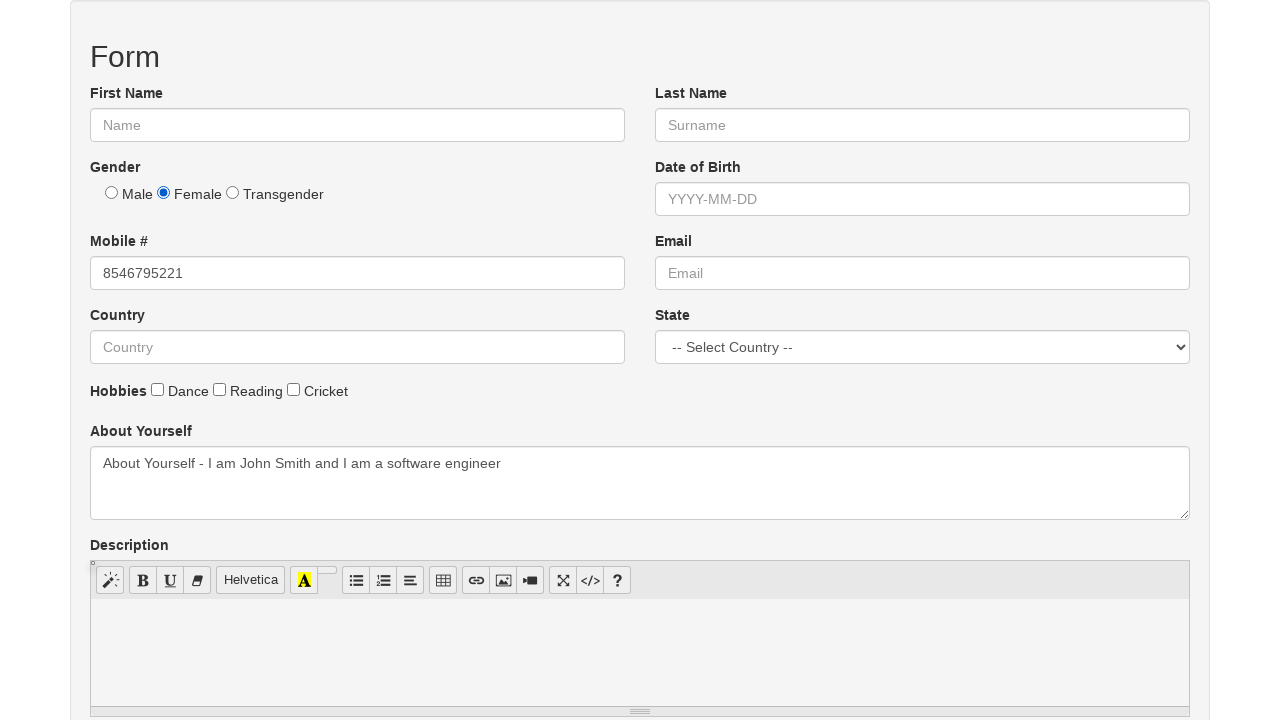